Navigates to the automation practice page and checks for broken links by verifying HTTP response codes

Starting URL: https://rahulshettyacademy.com/AutomationPractice/

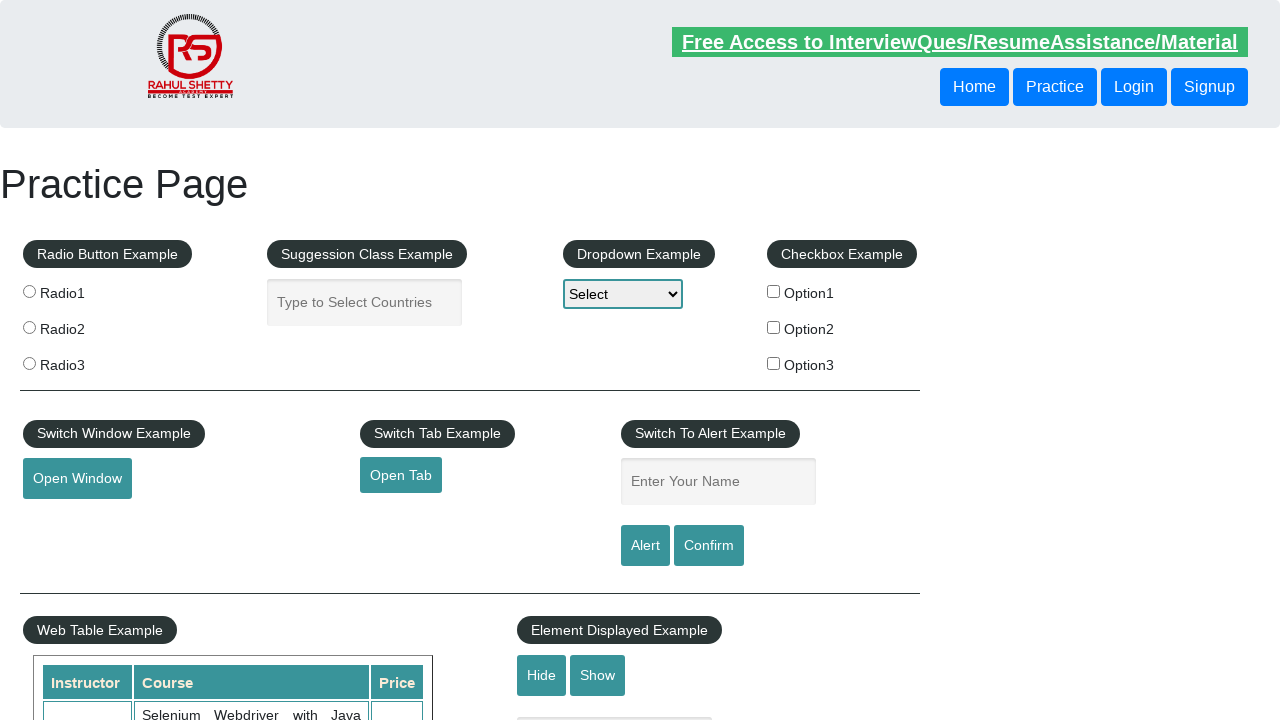

Located broken link element with href containing 'brokenlink'
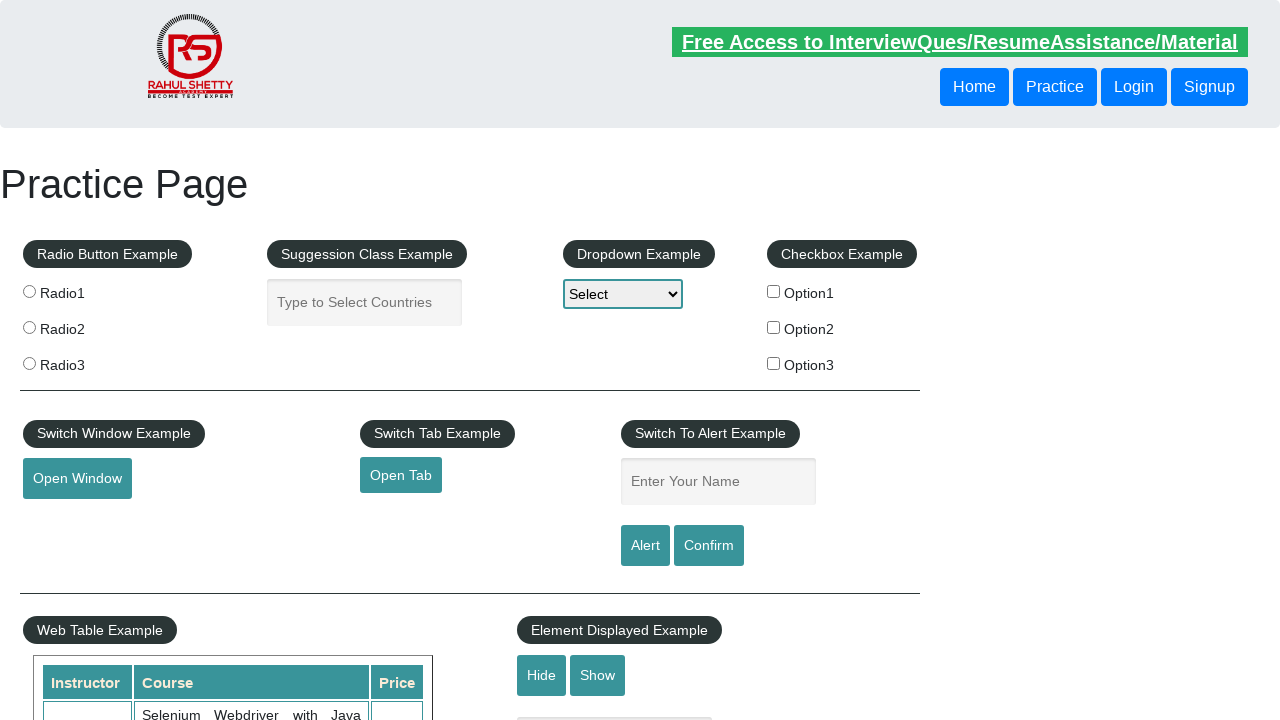

Extracted href attribute from broken link element: https://rahulshettyacademy.com/brokenlink
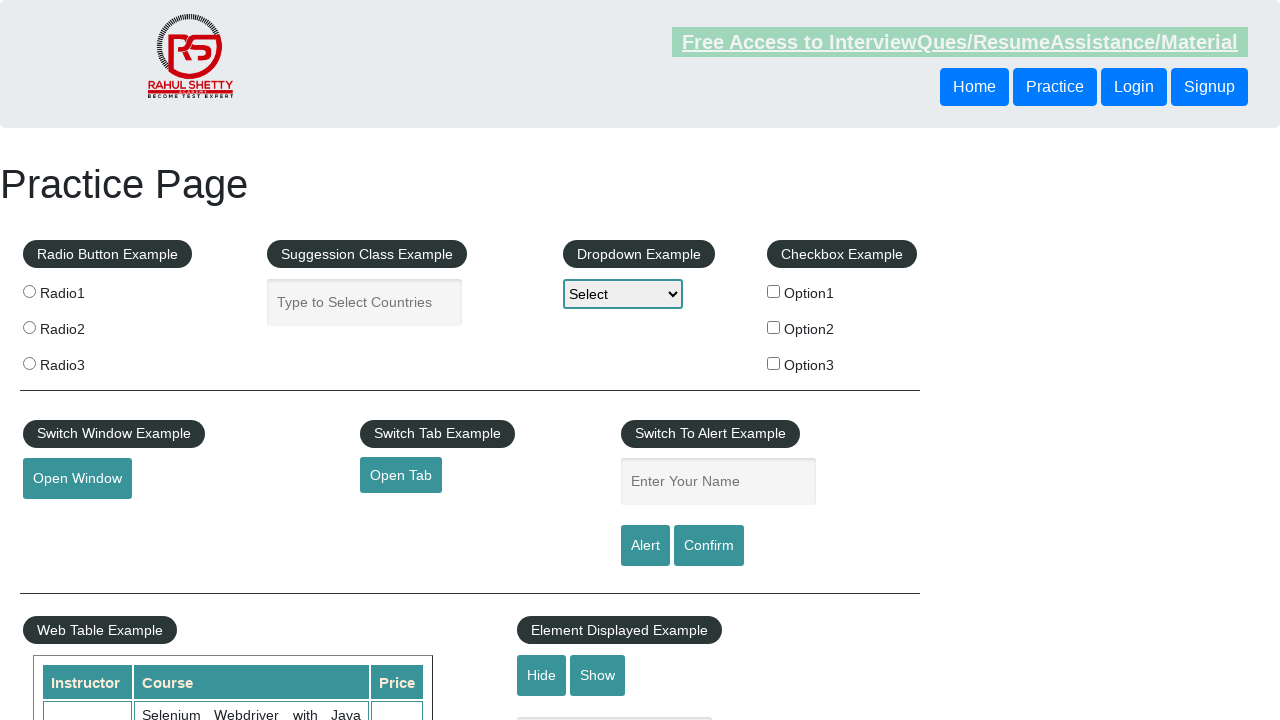

Verified broken link element is visible on the page
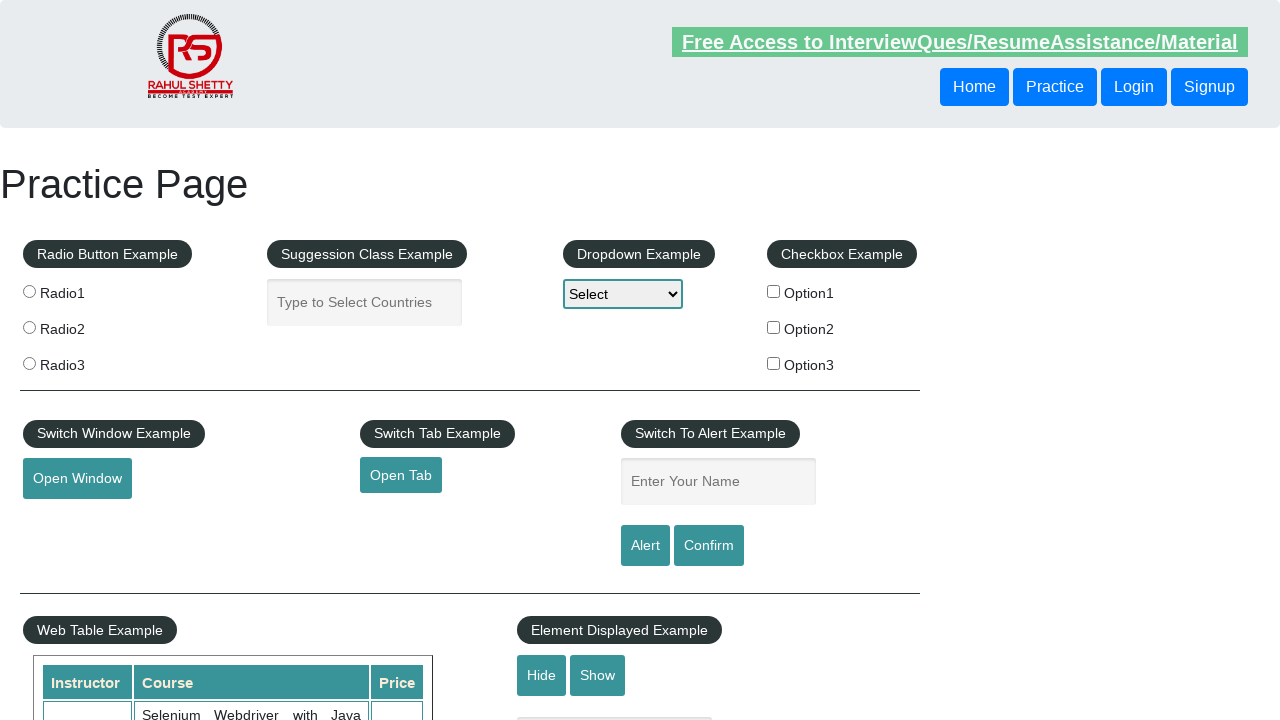

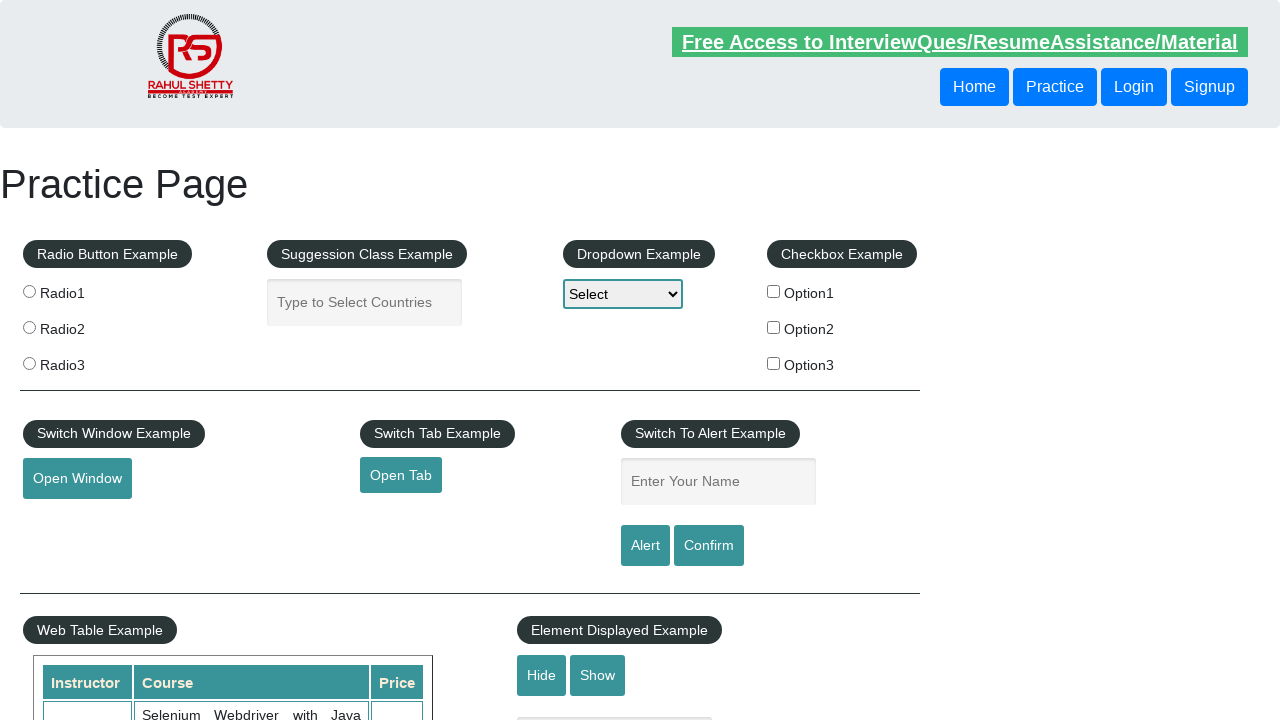